Tests drag and drop functionality by navigating to the drag and drop page and dragging element A to element B

Starting URL: https://the-internet.herokuapp.com/

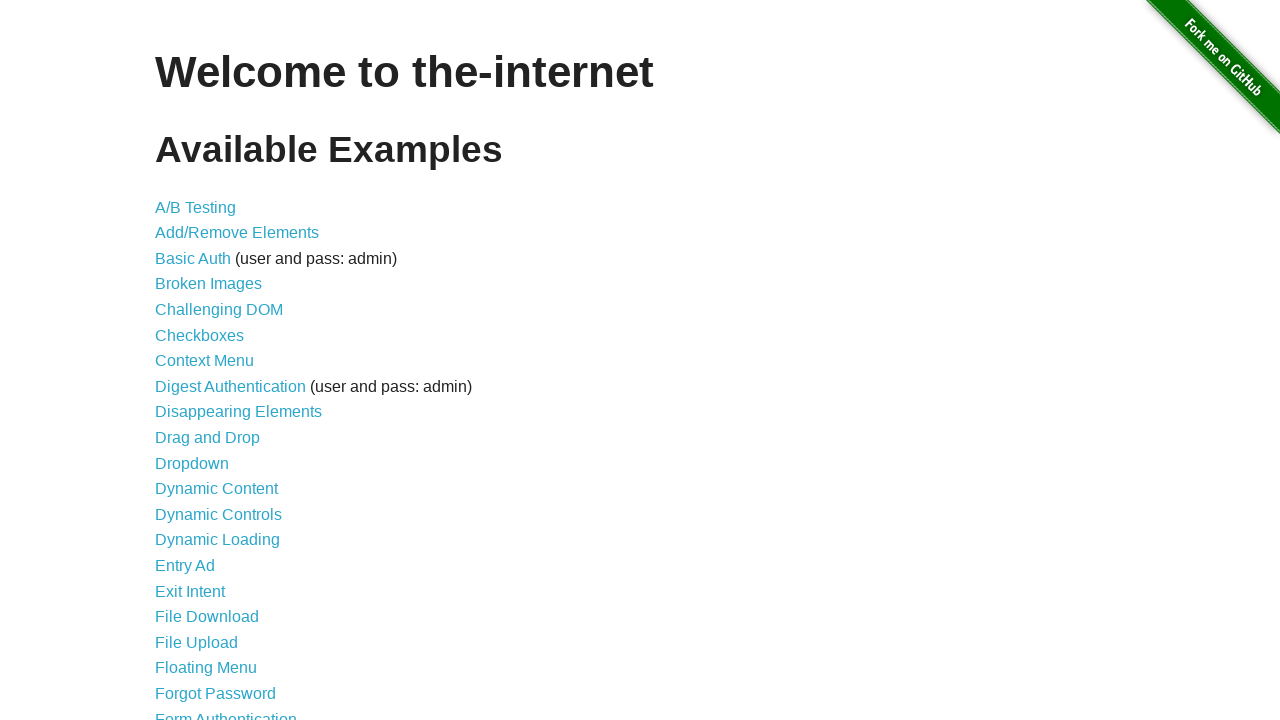

Clicked on the Drag and Drop link at (208, 438) on xpath=//a[@href='/drag_and_drop']
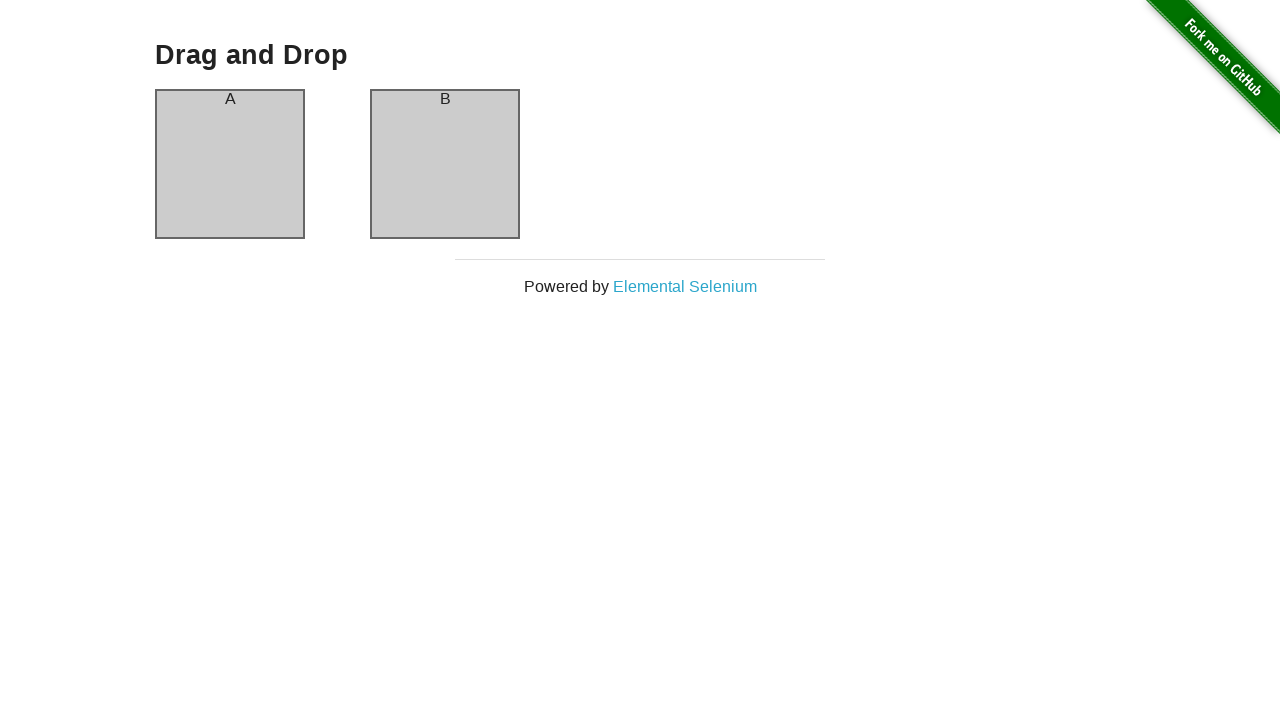

Verified page heading is 'Drag and Drop'
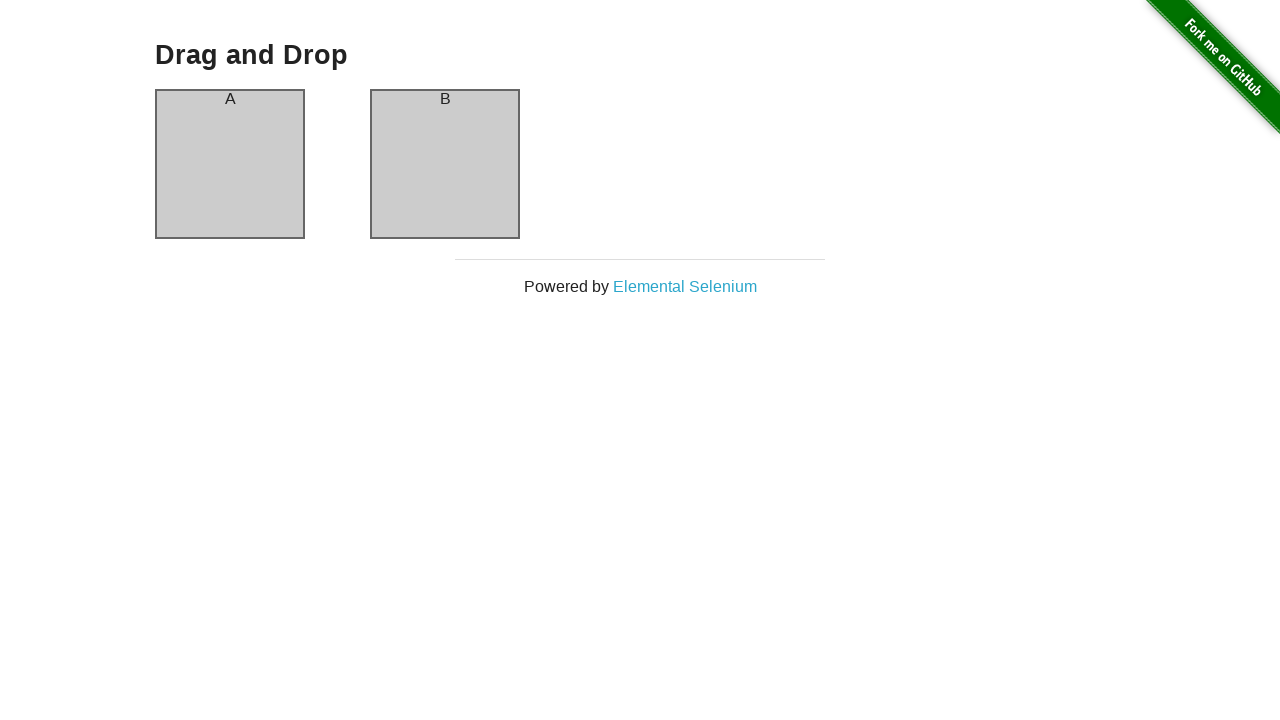

Element A became visible
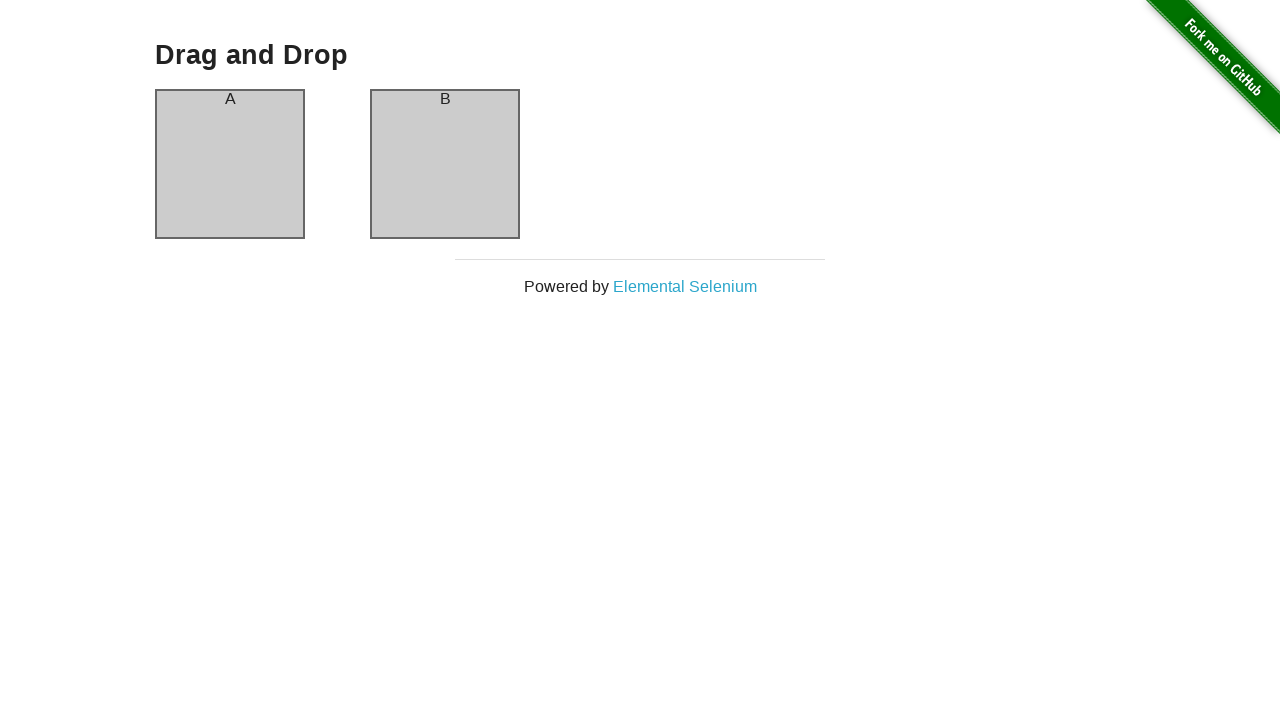

Element B became visible
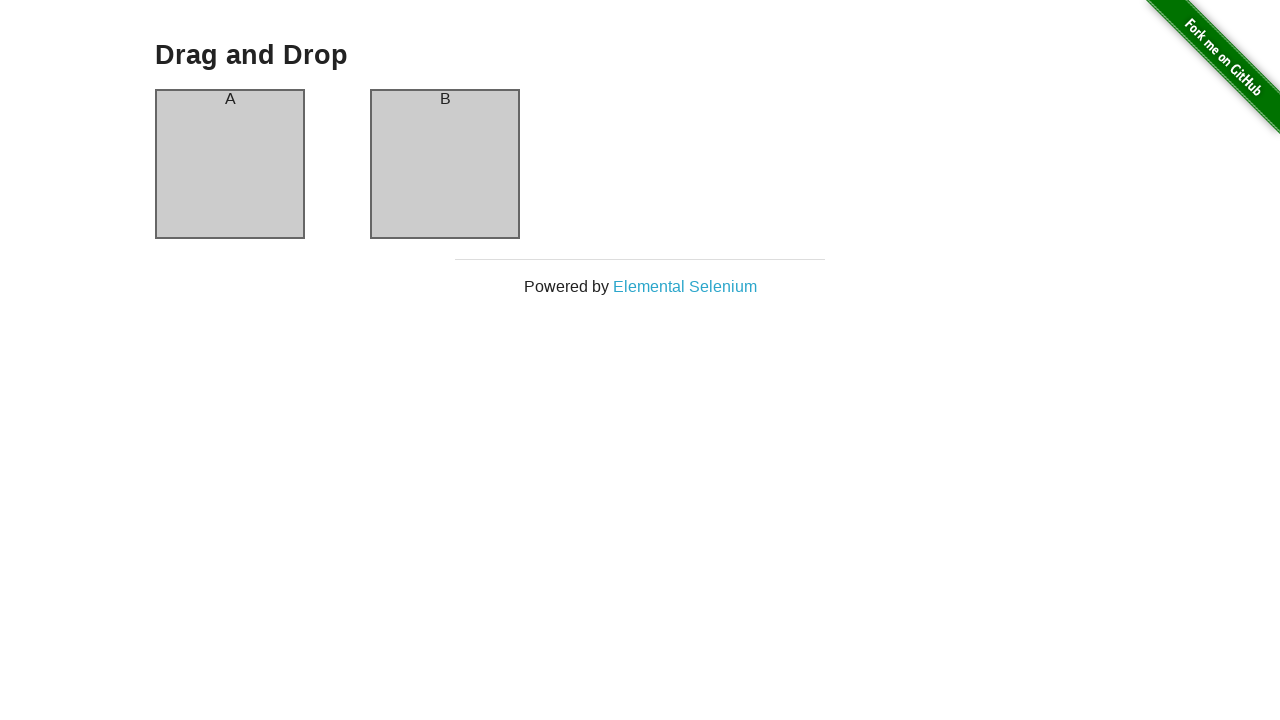

Dragged element A to element B at (445, 164)
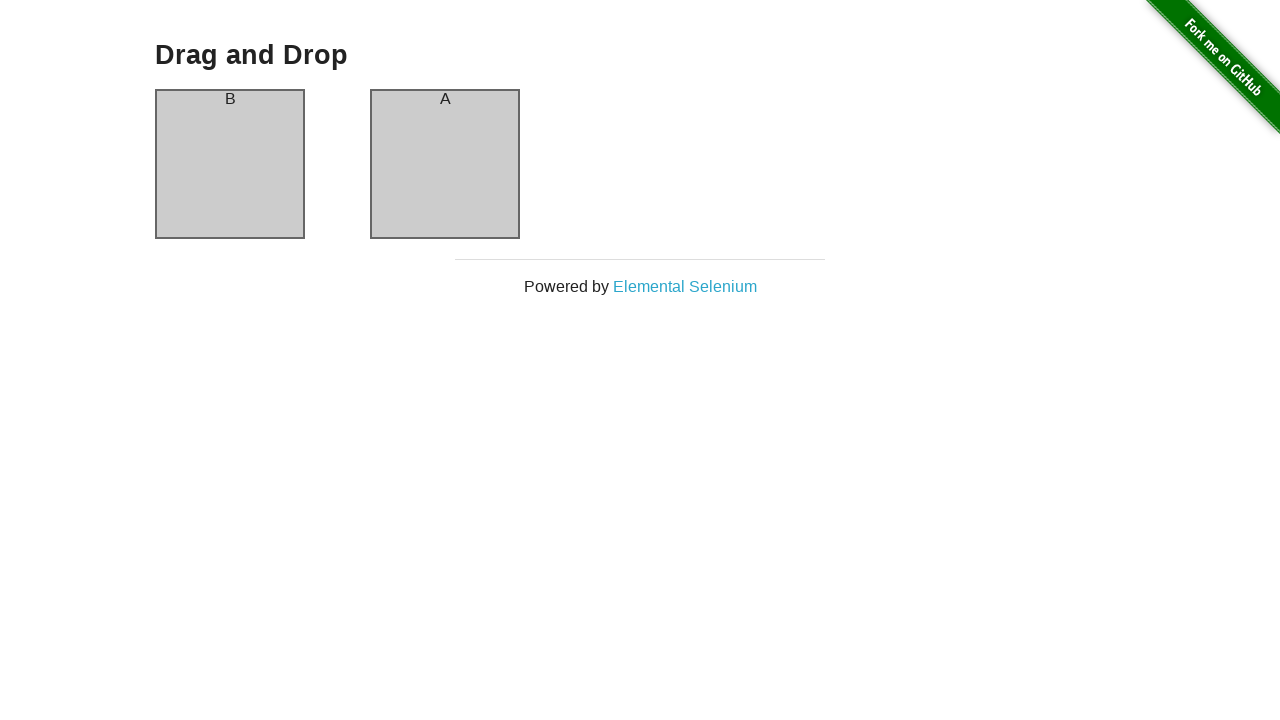

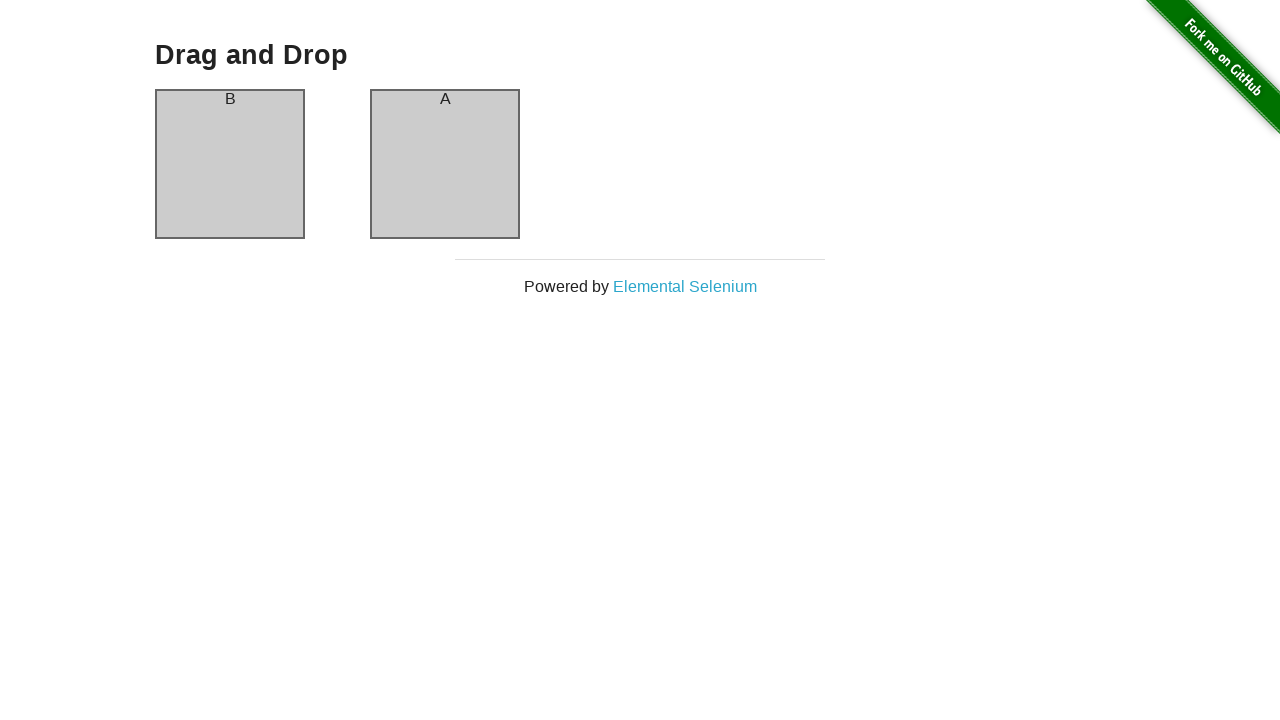